Tests drag and drop functionality by dragging column A to column B and verifying the swap

Starting URL: https://the-internet.herokuapp.com/drag_and_drop

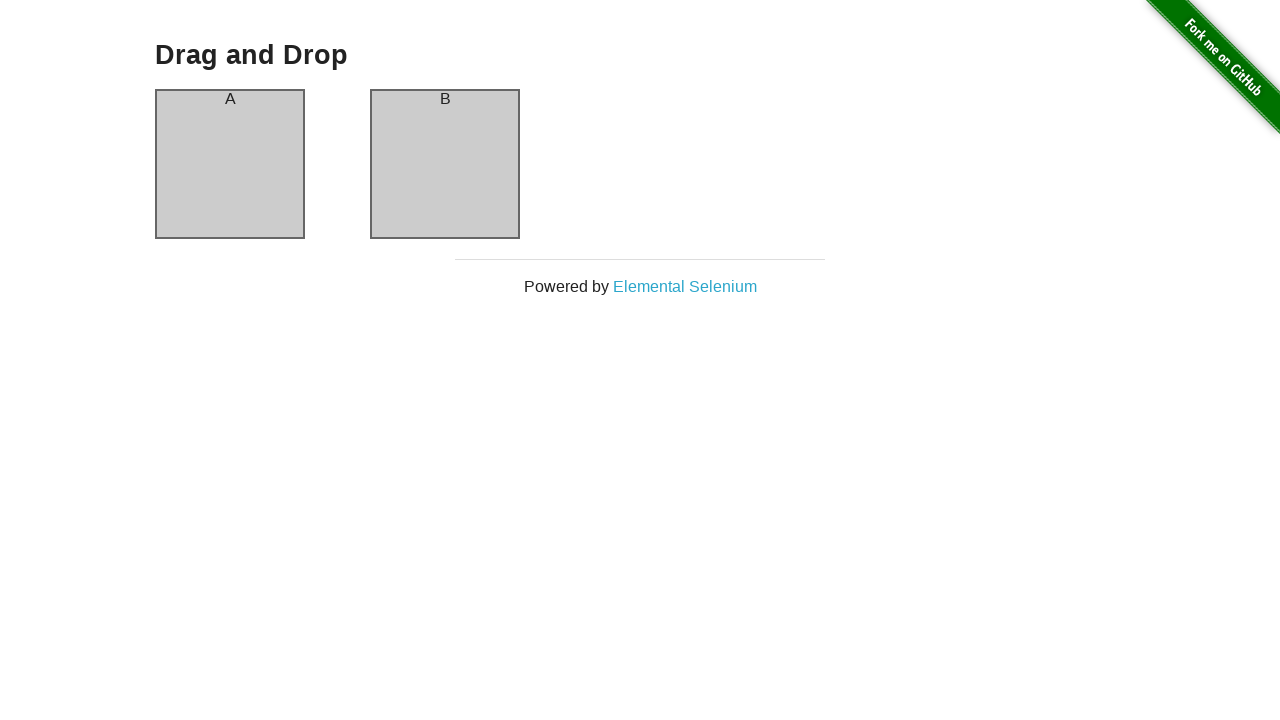

Dragged column A to column B at (445, 164)
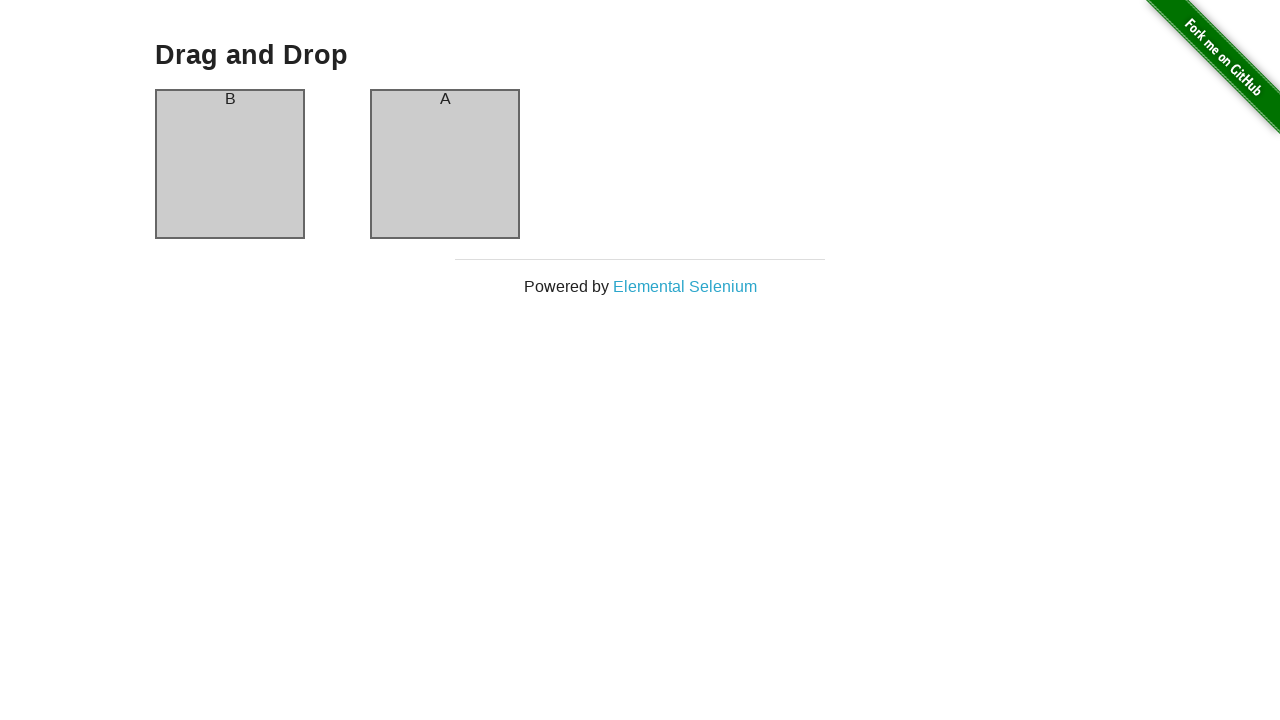

Waited for column B header to be visible
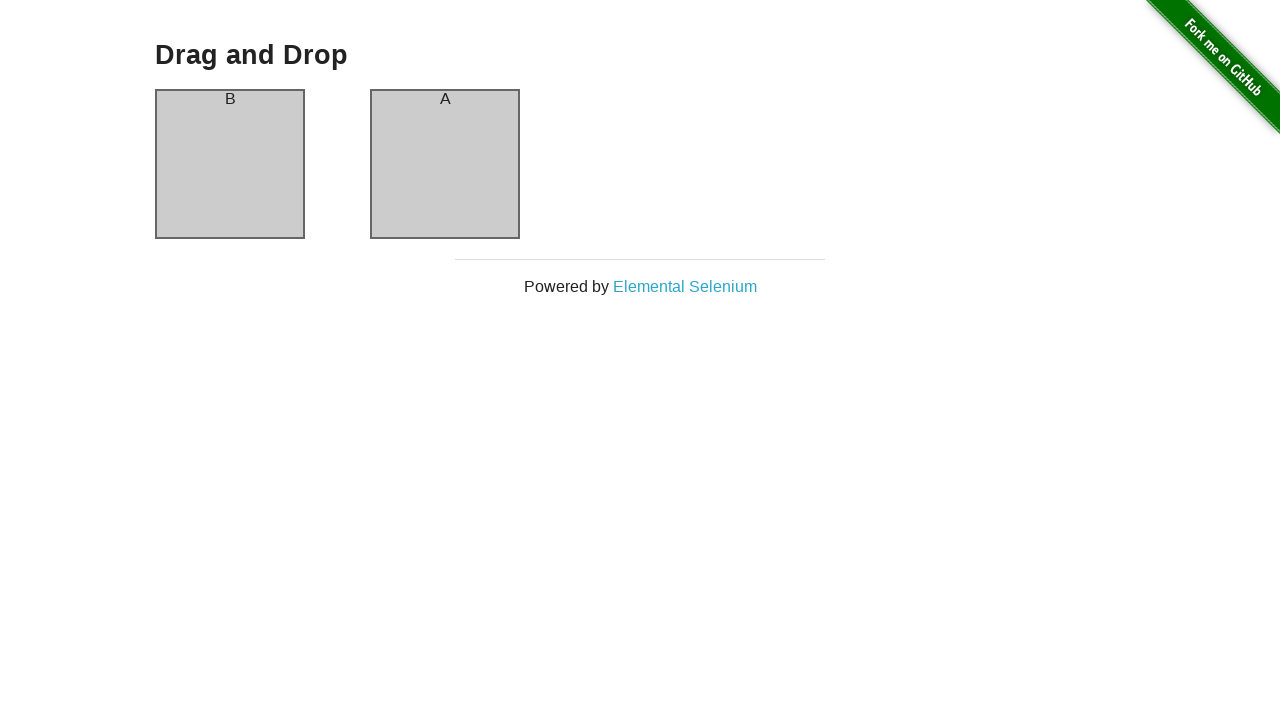

Verified column B header text is 'A' after drag and drop swap
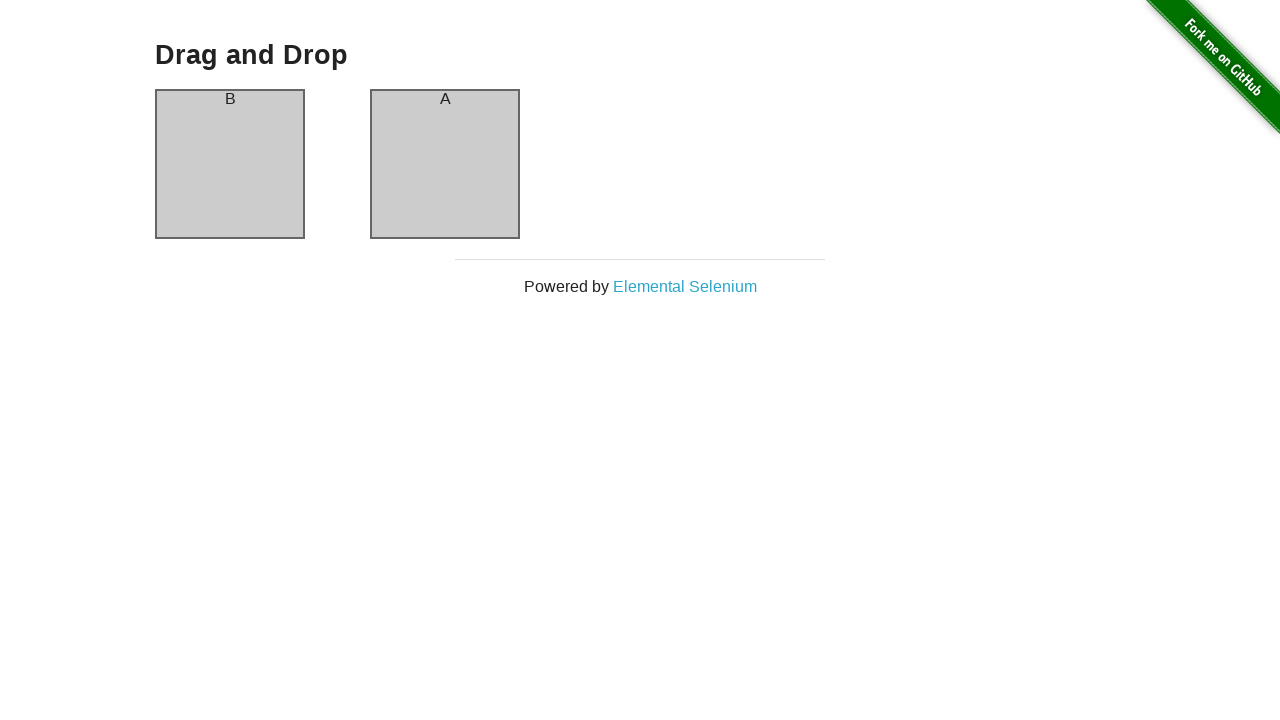

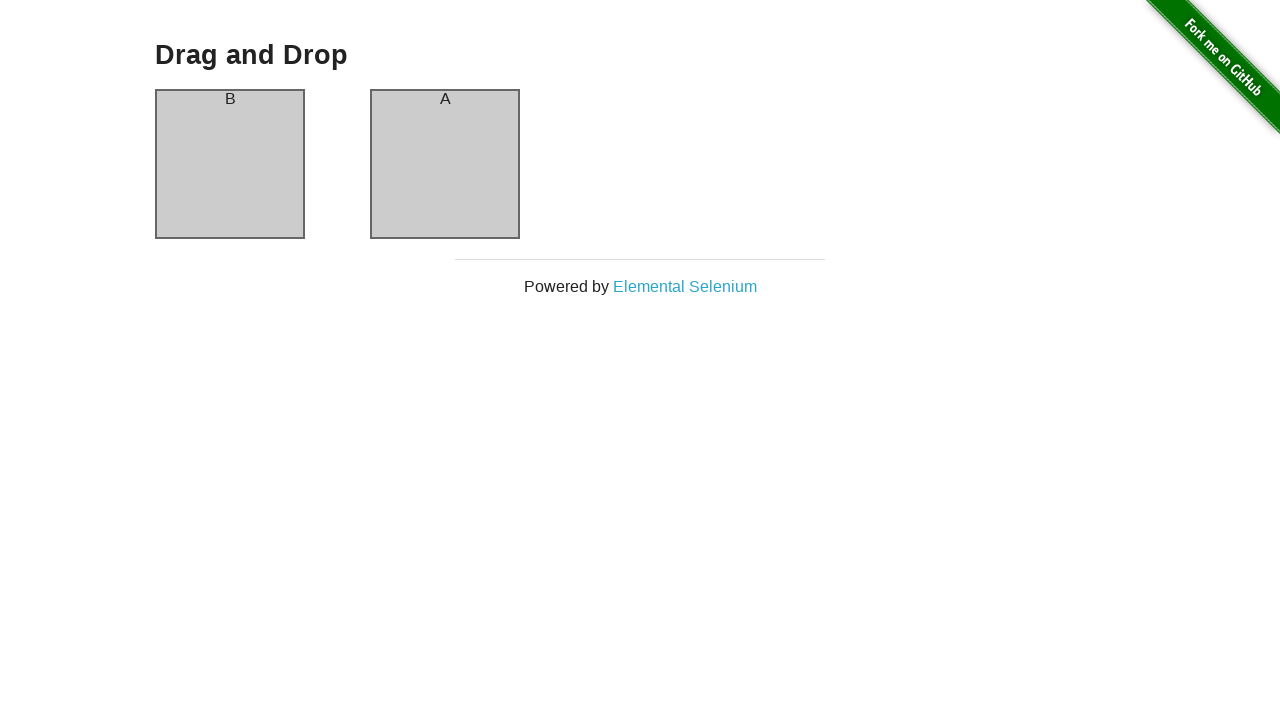